Verifies the brand text on the page

Starting URL: https://rahulshettyacademy.com/seleniumPractise/#/

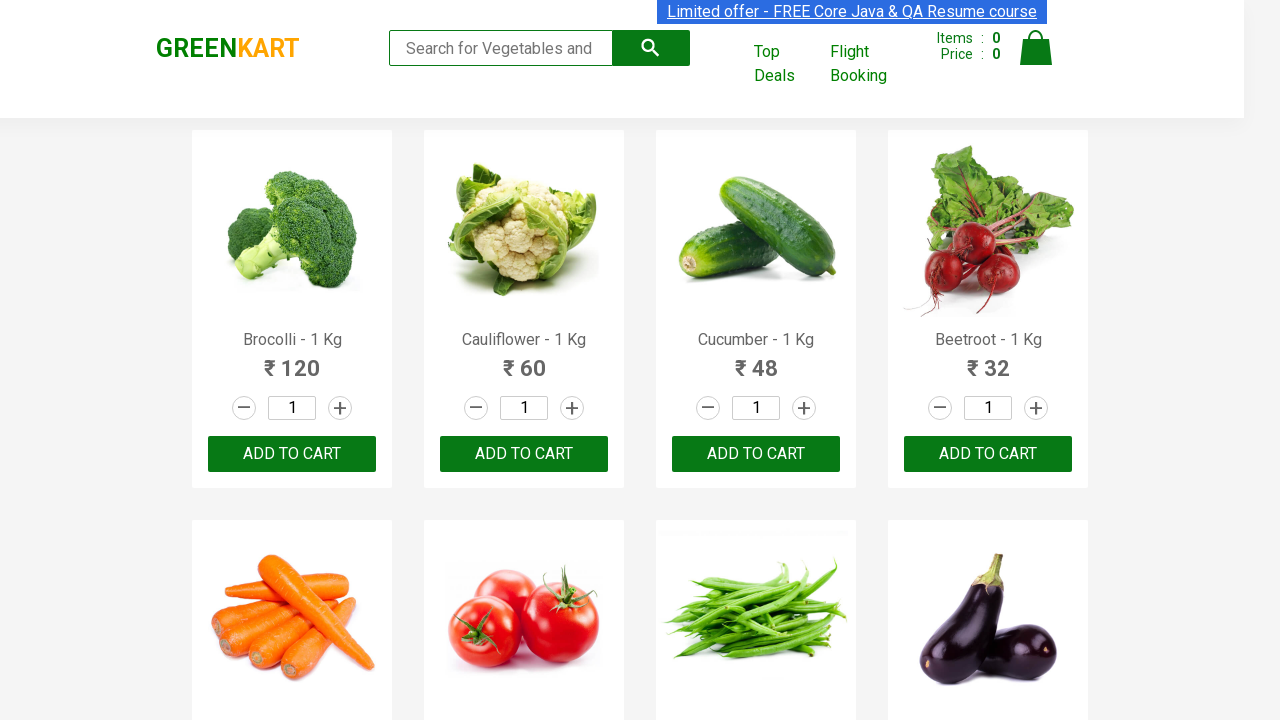

Navigated to Rahul Shetty Academy Selenium Practice page
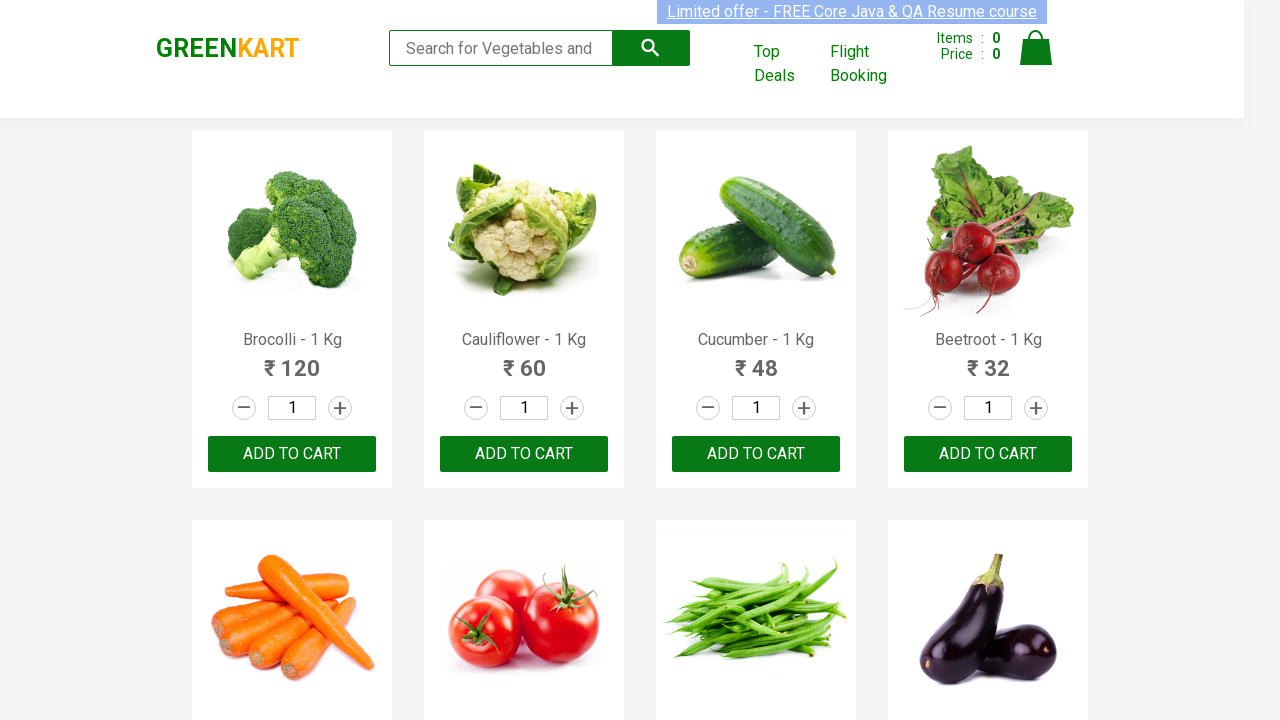

Verified brand text is 'GREENKART'
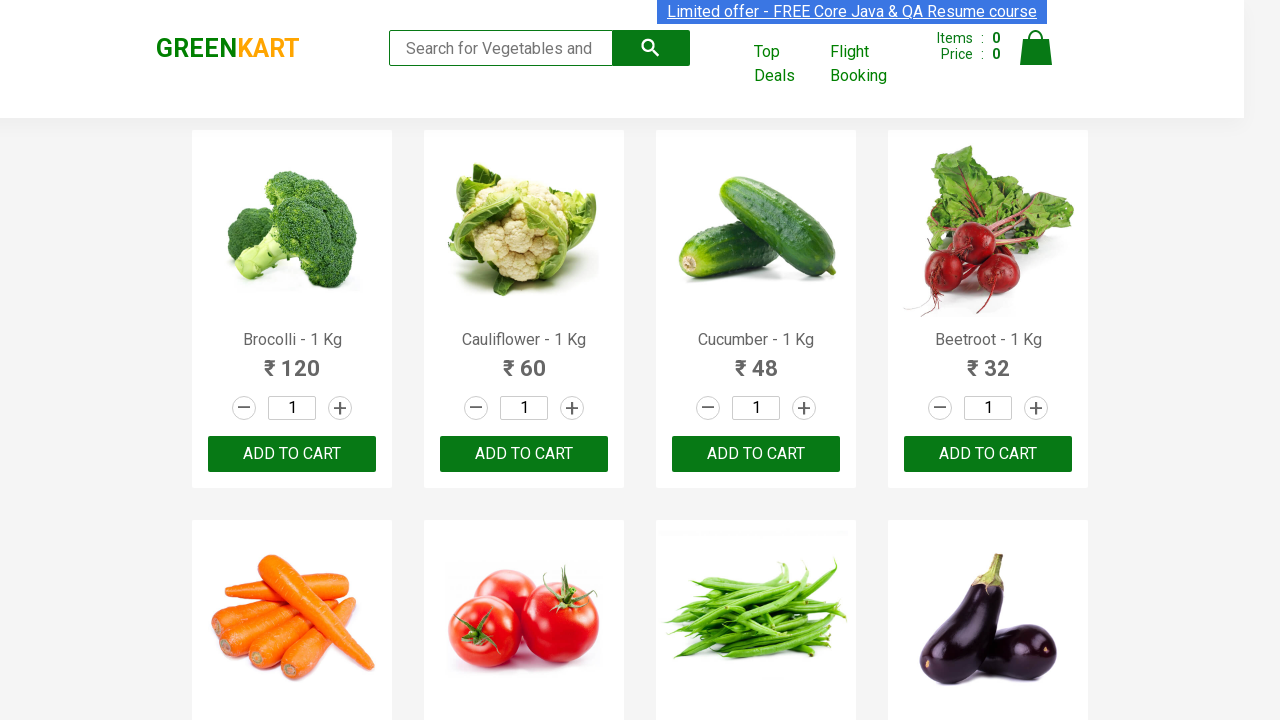

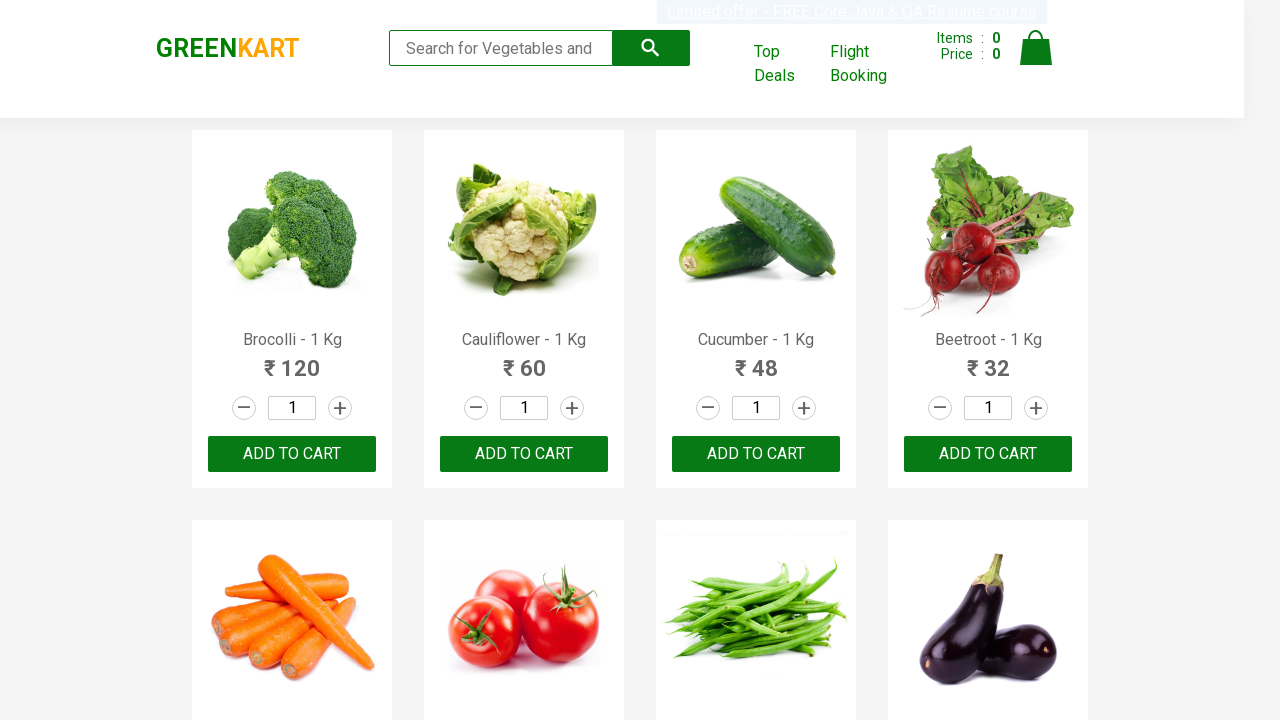